Tests interaction with frames by locating an input box inside a frame and filling it with text

Starting URL: https://ui.vision/demo/webtest/frames/

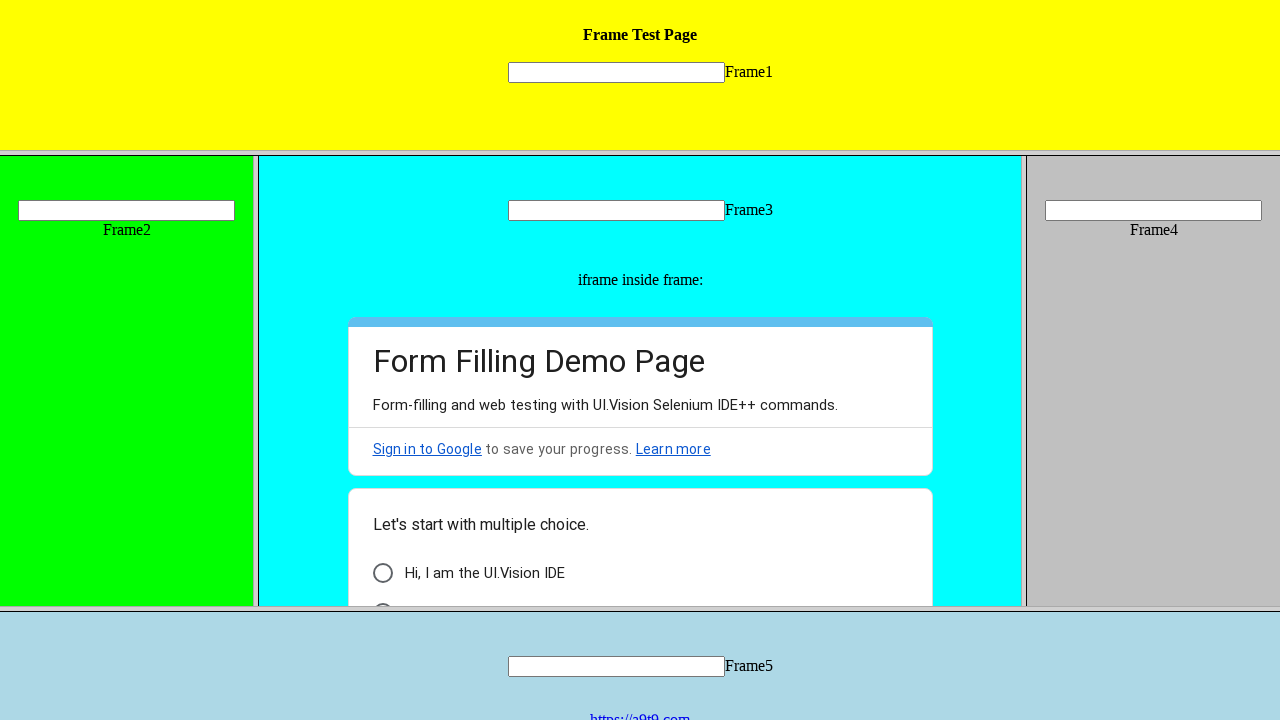

Located input box inside frame and filled it with 'Hello' on frame[src='frame_1.html'] >> internal:control=enter-frame >> [name='mytext1']
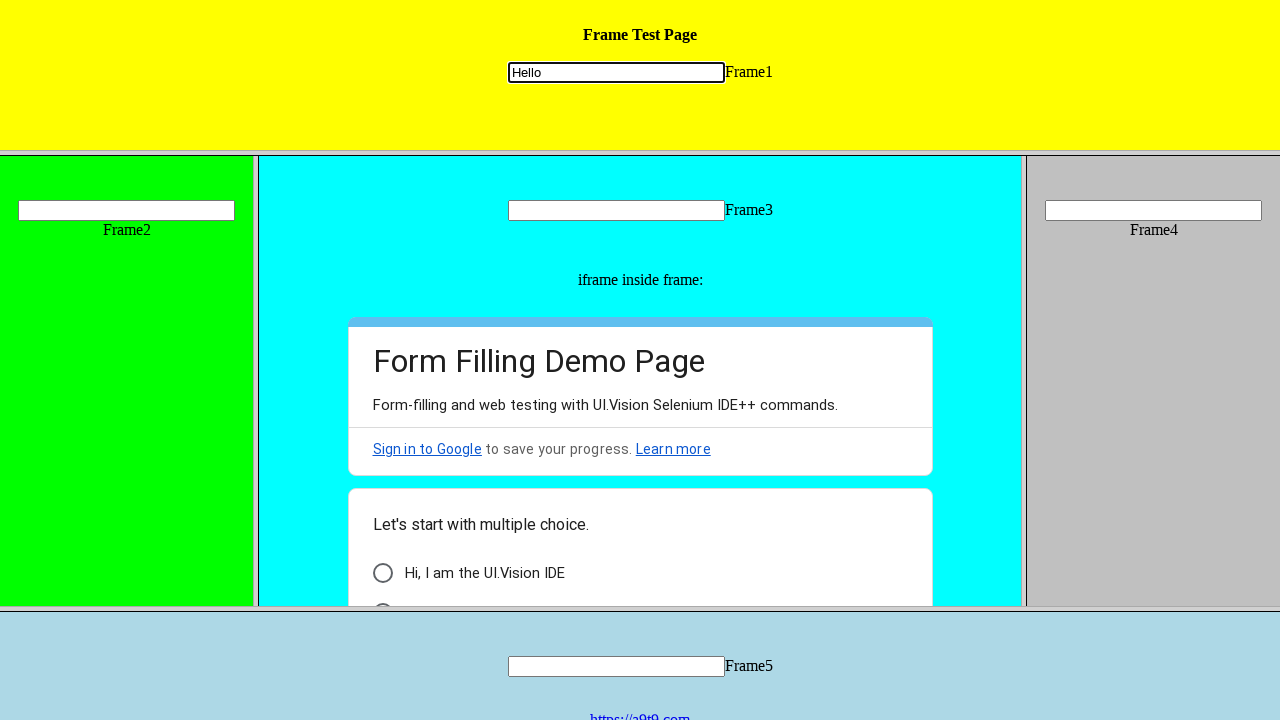

Waited 2000ms for the action to be visible
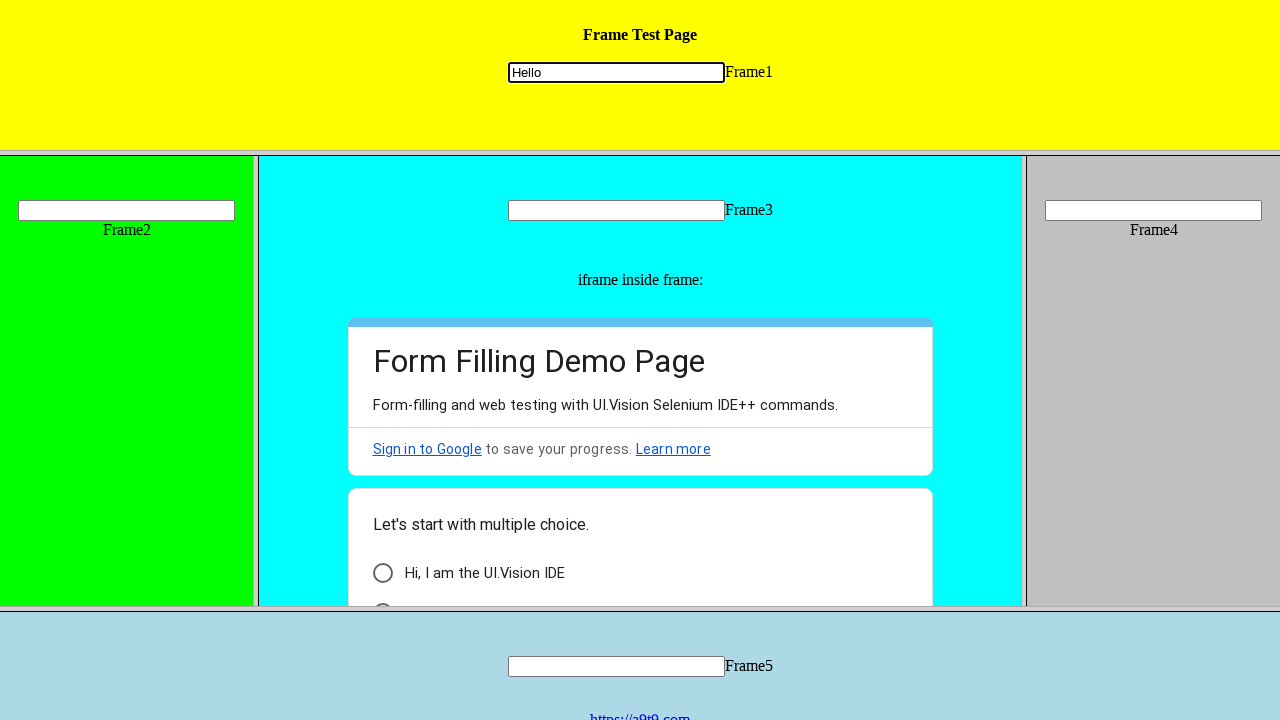

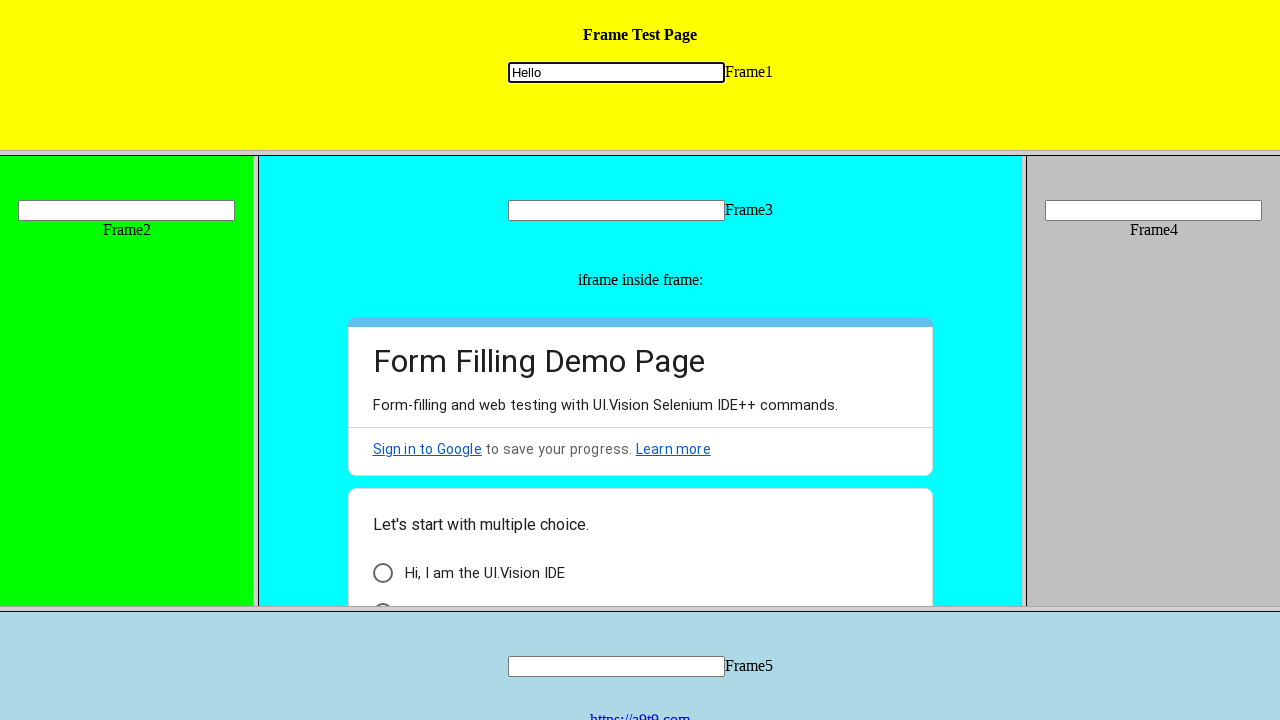